Tests browser navigation functionality by navigating between two websites, going back, forward, and refreshing the page

Starting URL: https://the-internet.herokuapp.com/

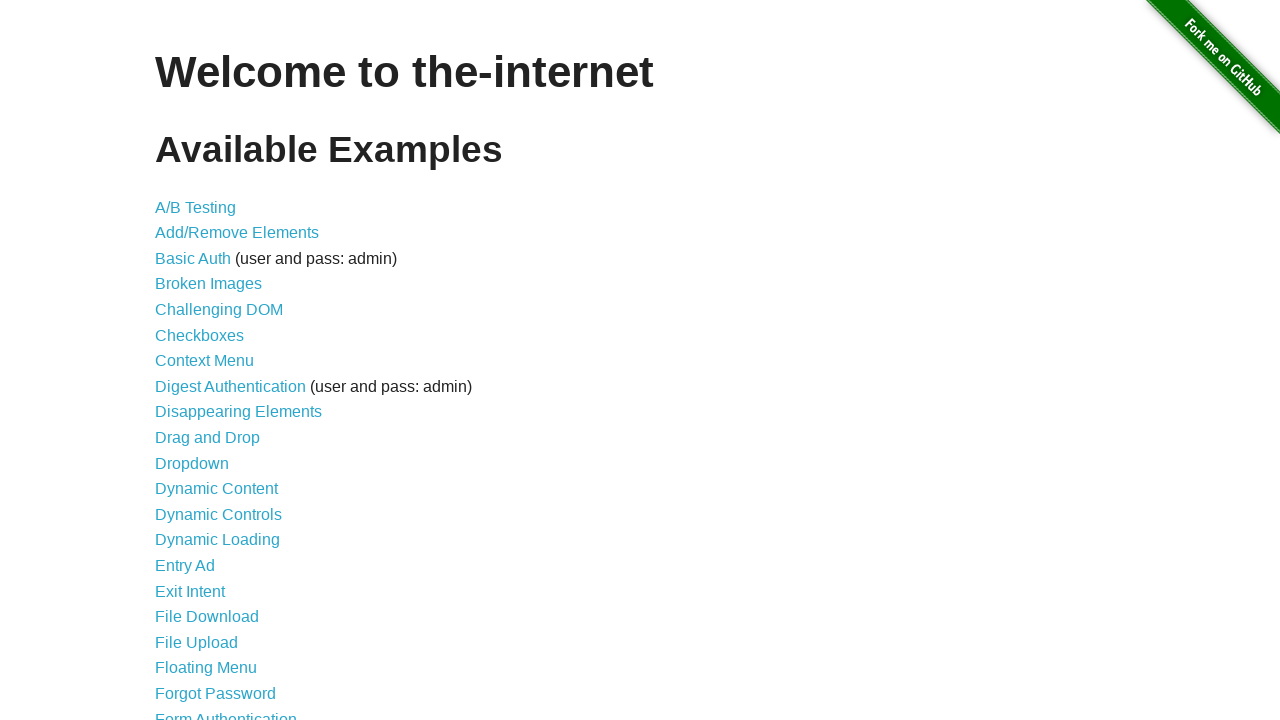

Navigated to second website https://para.testar.org/
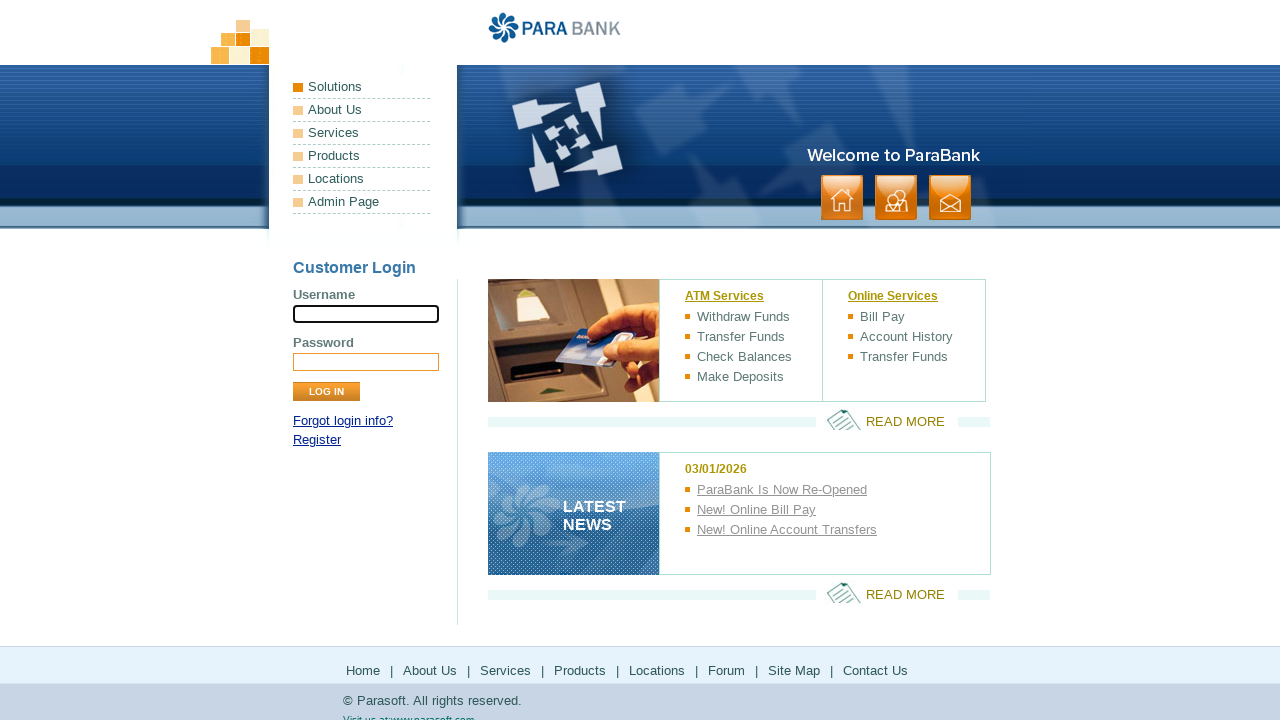

Navigated back to the first website https://the-internet.herokuapp.com/
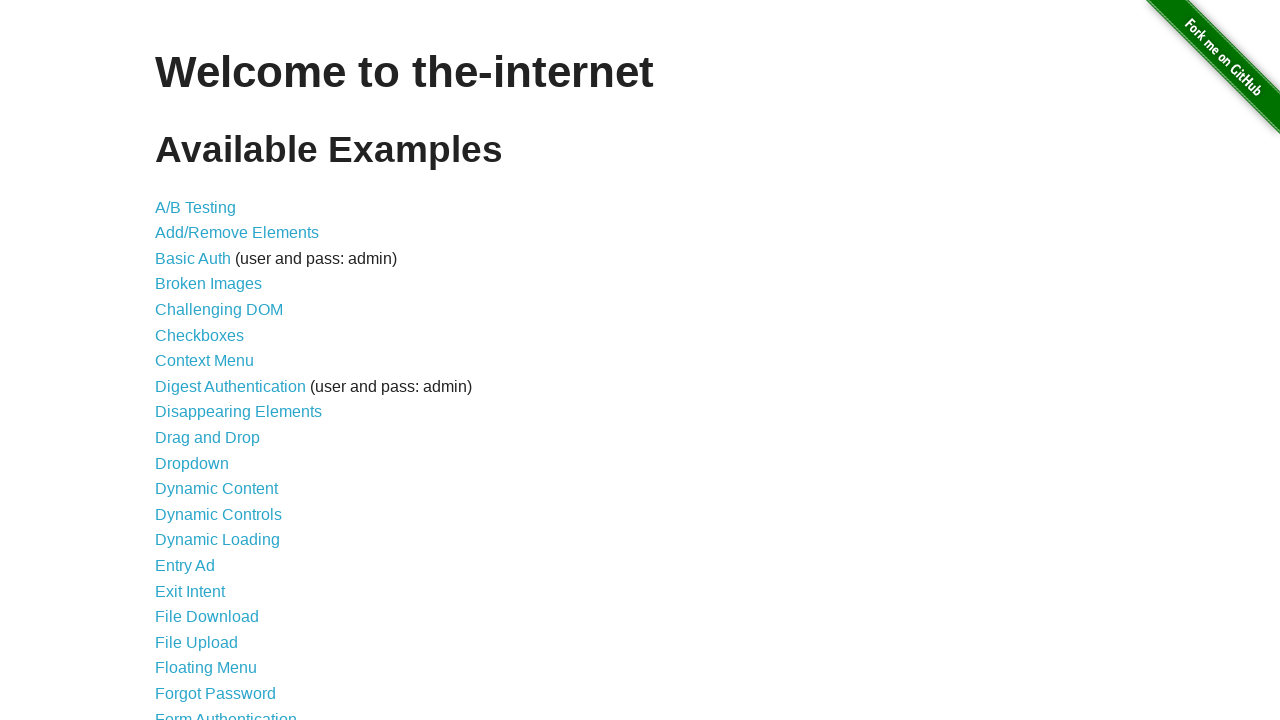

Navigated forward to the second website https://para.testar.org/
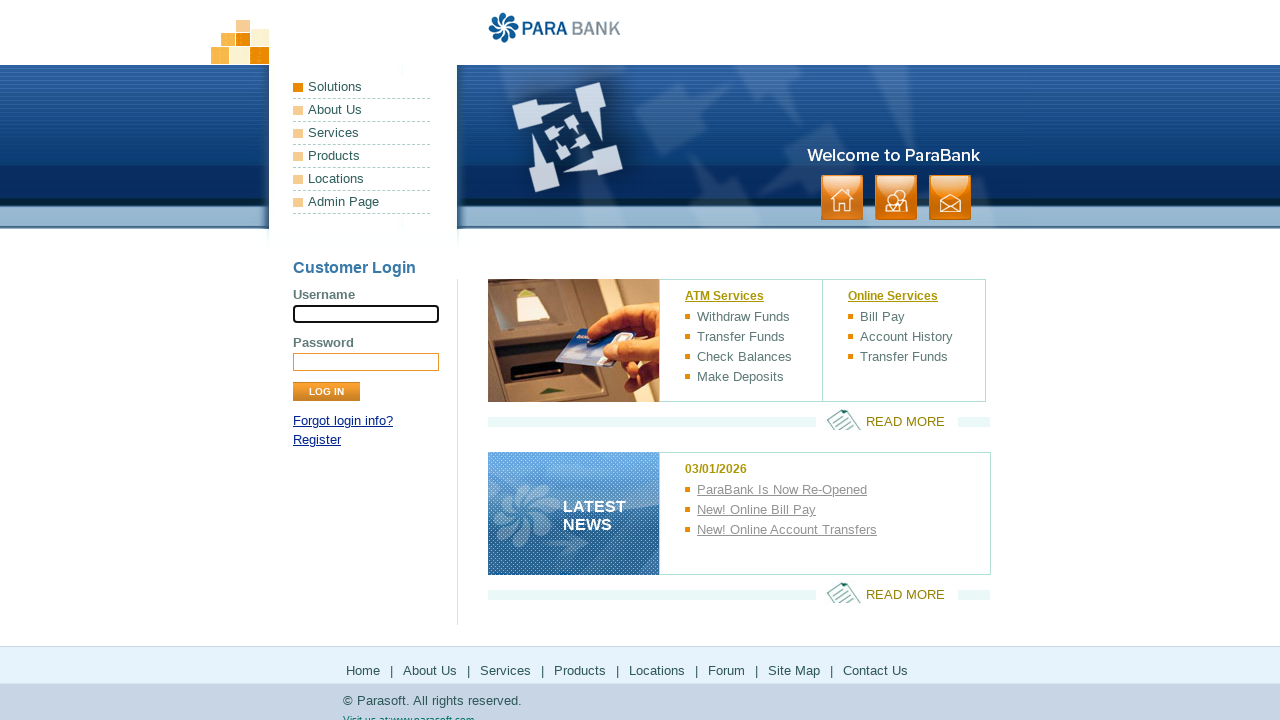

Refreshed the current page
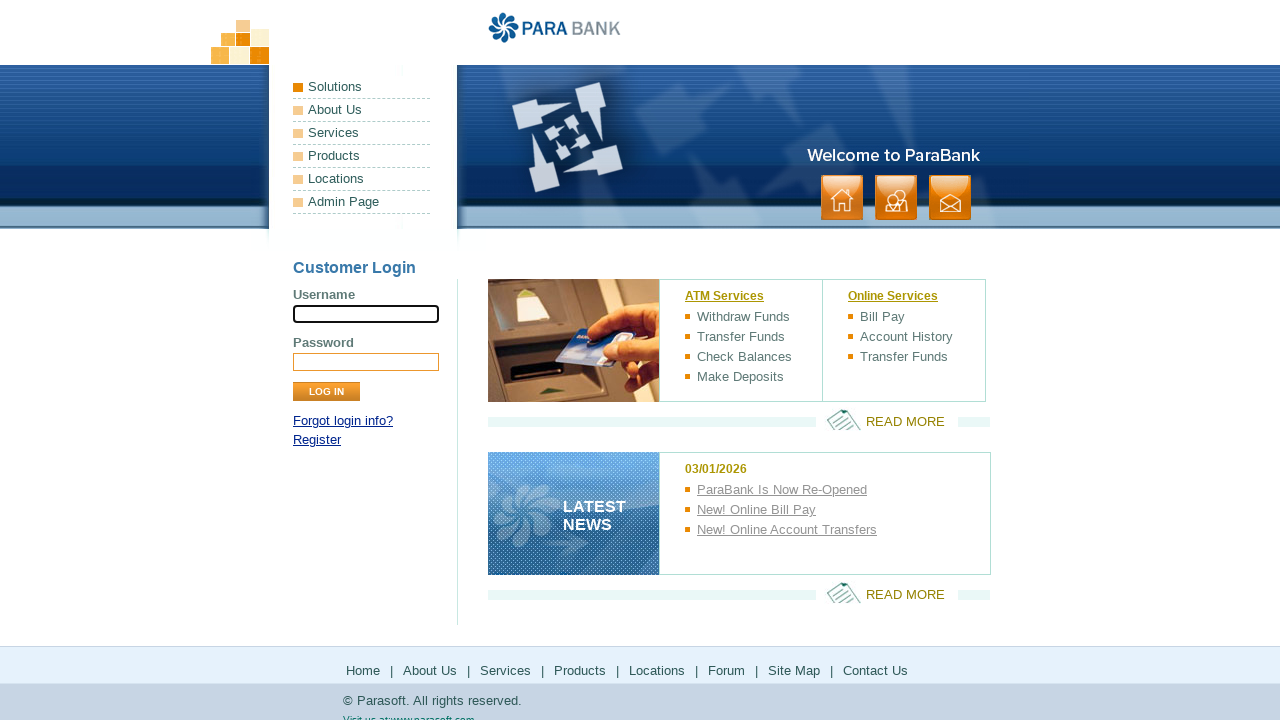

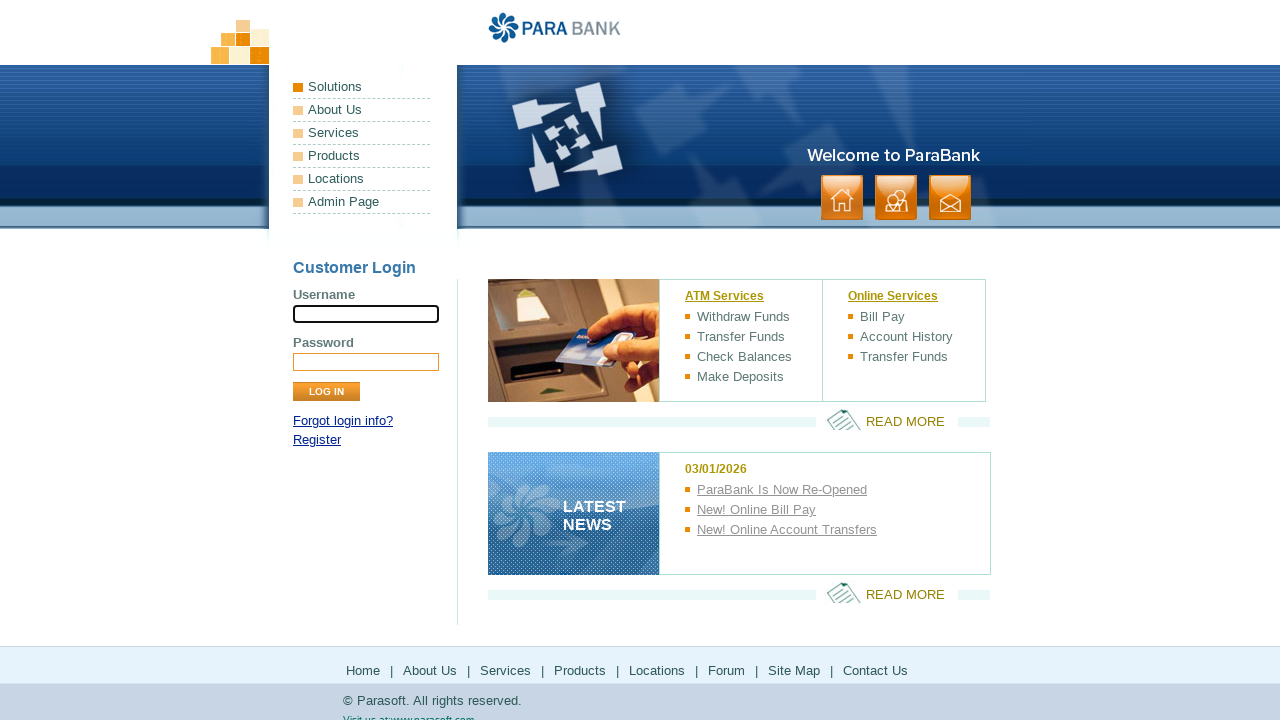